Solves a math challenge by extracting a value from an element attribute, calculating the result, and submitting the form with checkbox selections

Starting URL: http://suninjuly.github.io/get_attribute.html

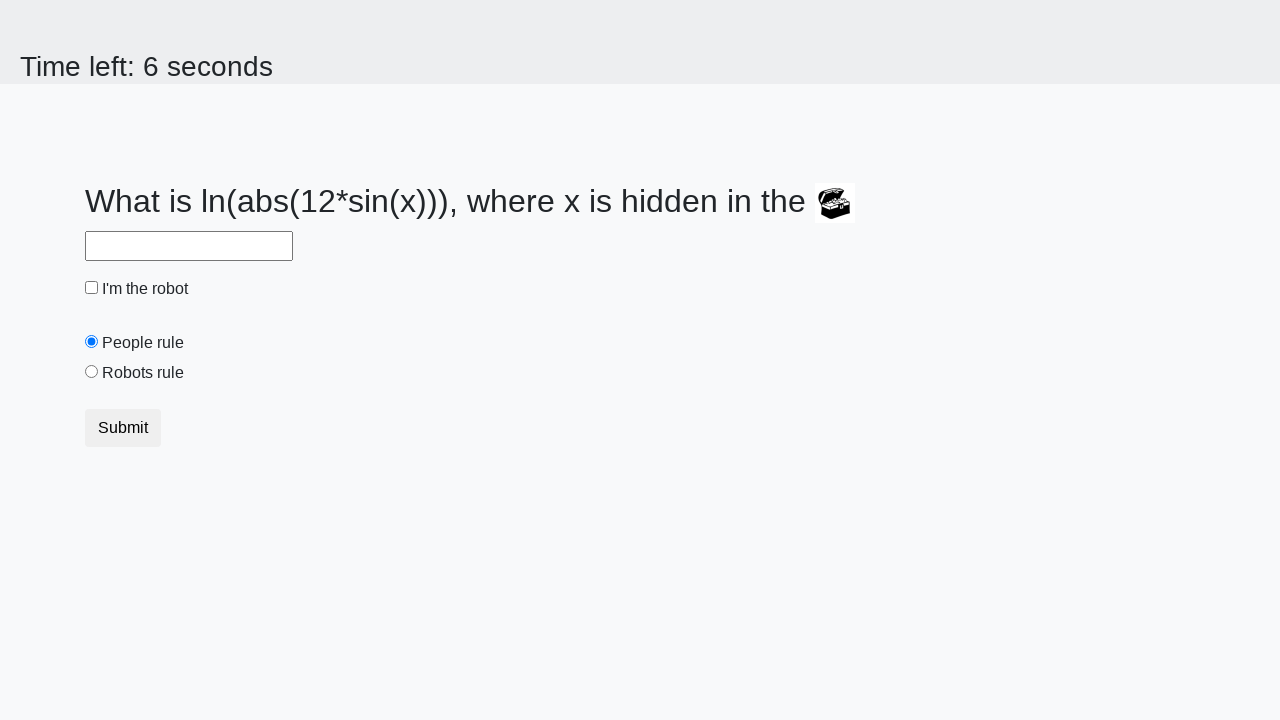

Located treasure element
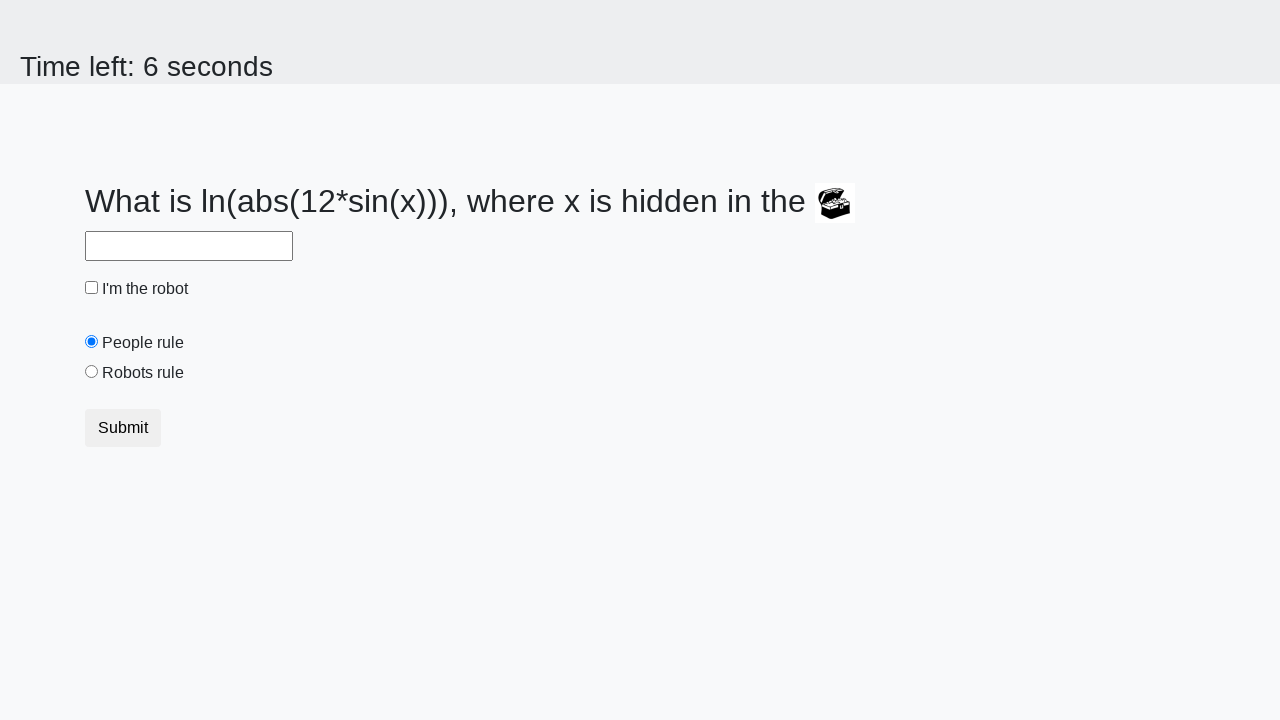

Extracted 'valuex' attribute from treasure element
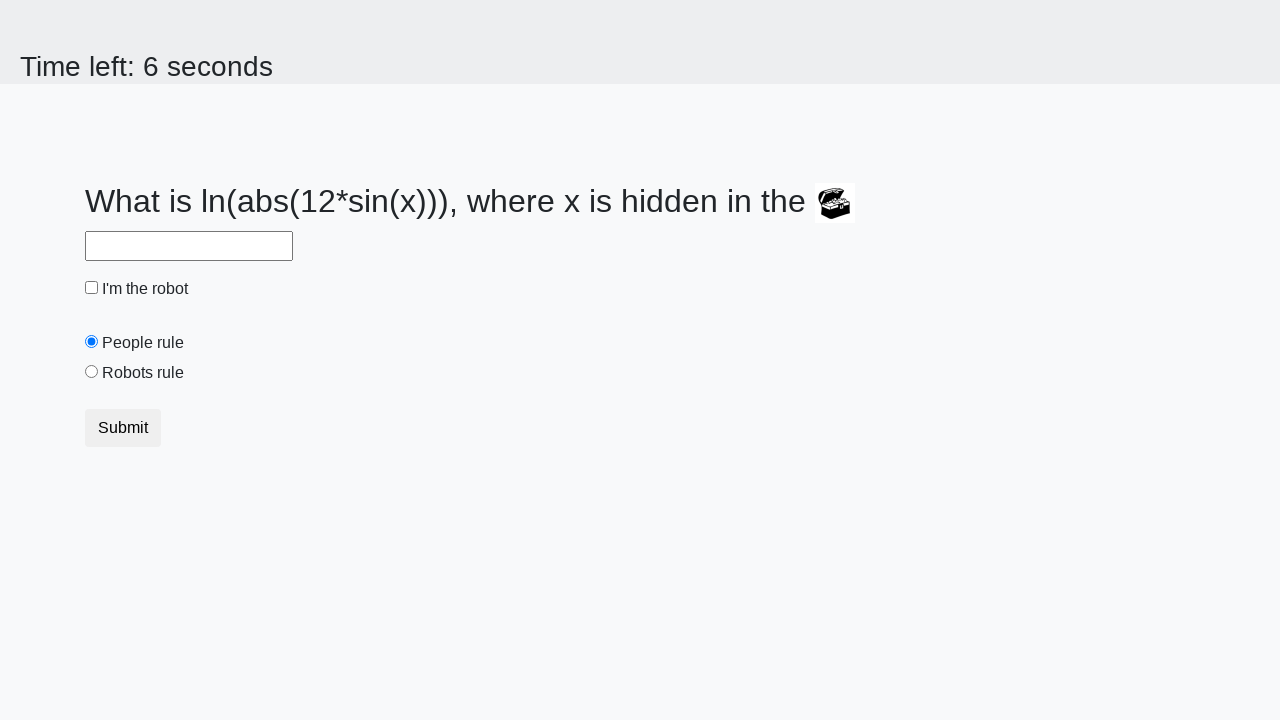

Calculated math challenge result: 2.288649232197699
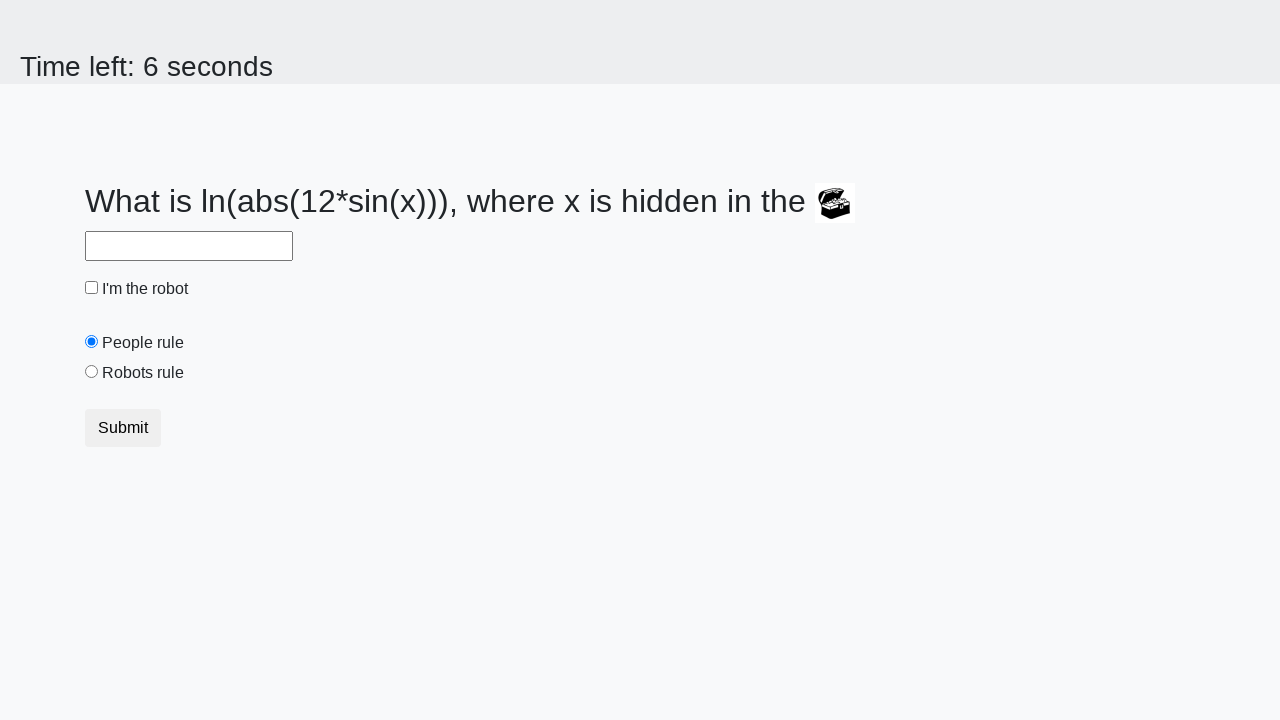

Filled answer field with calculated value on input#answer
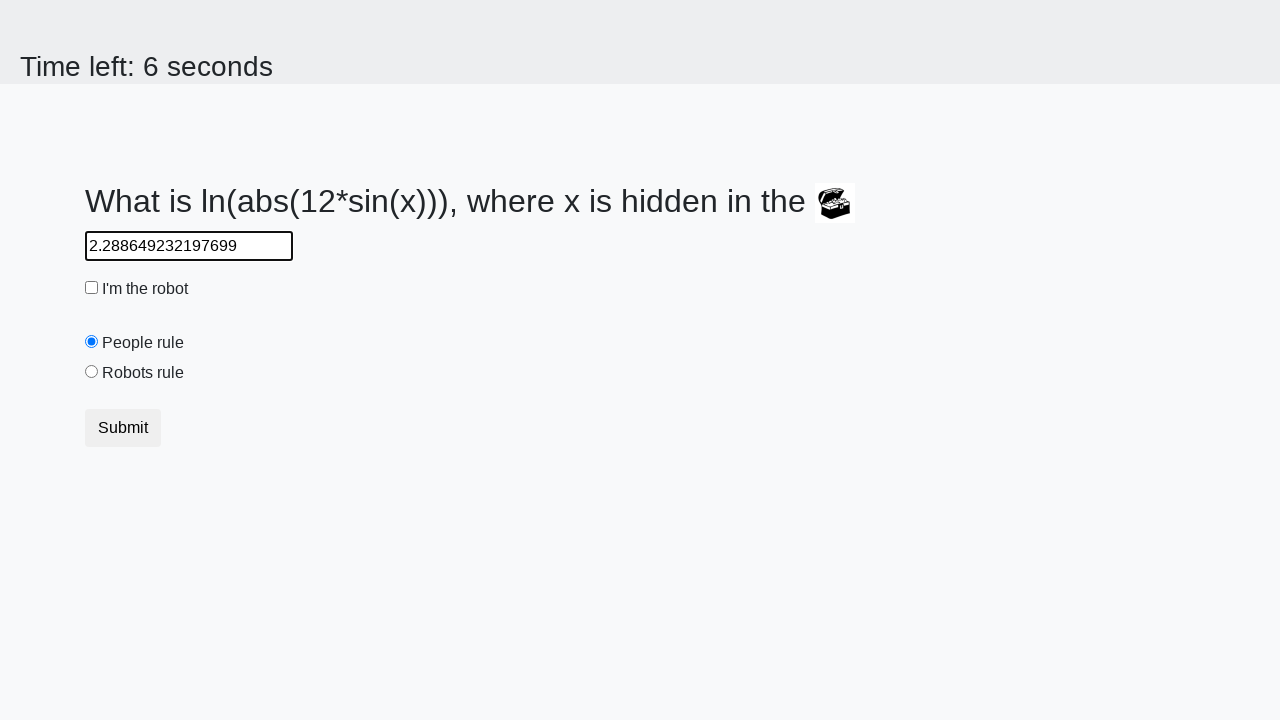

Clicked robot checkbox at (92, 288) on #robotCheckbox
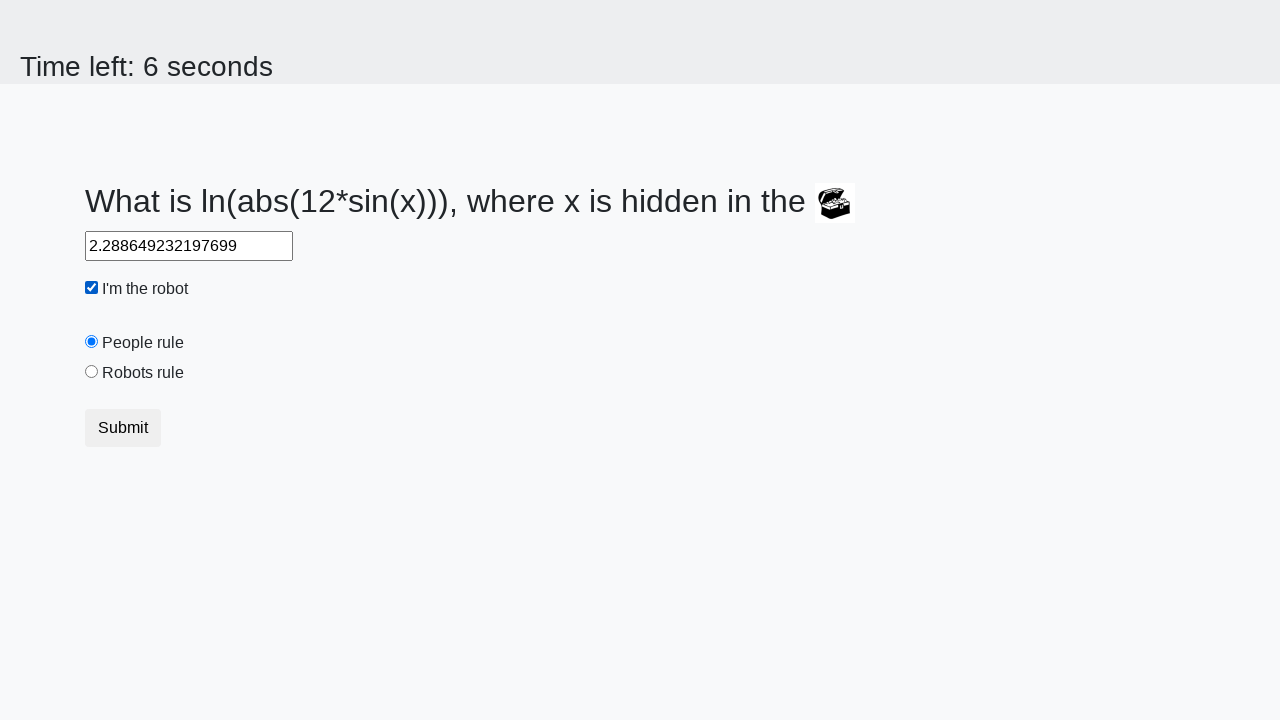

Clicked robots rule radio button at (92, 372) on #robotsRule
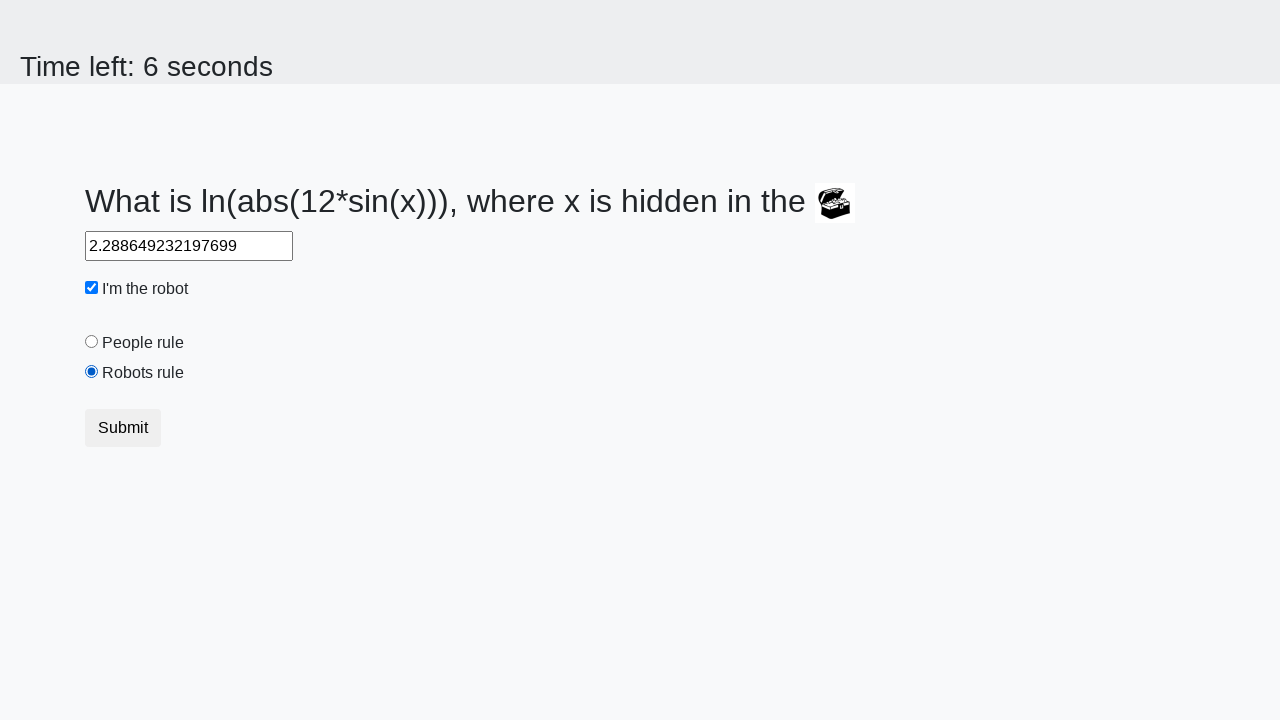

Submitted the form at (123, 428) on button.btn
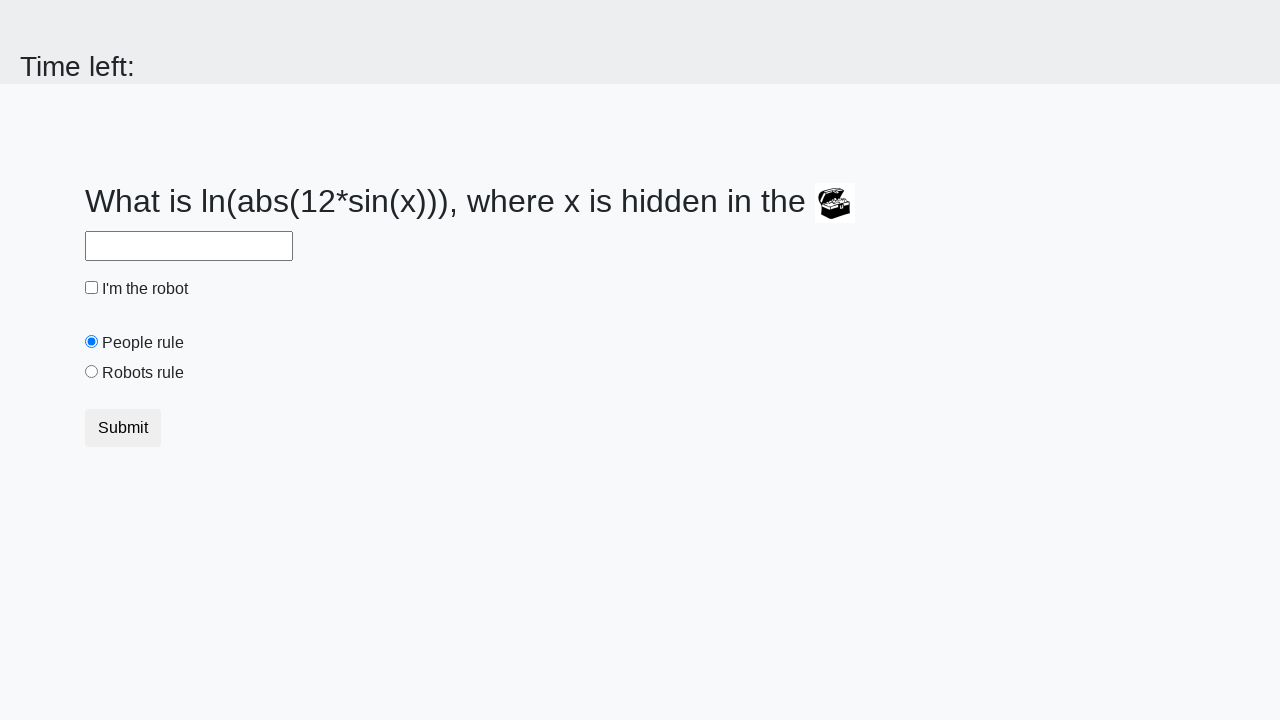

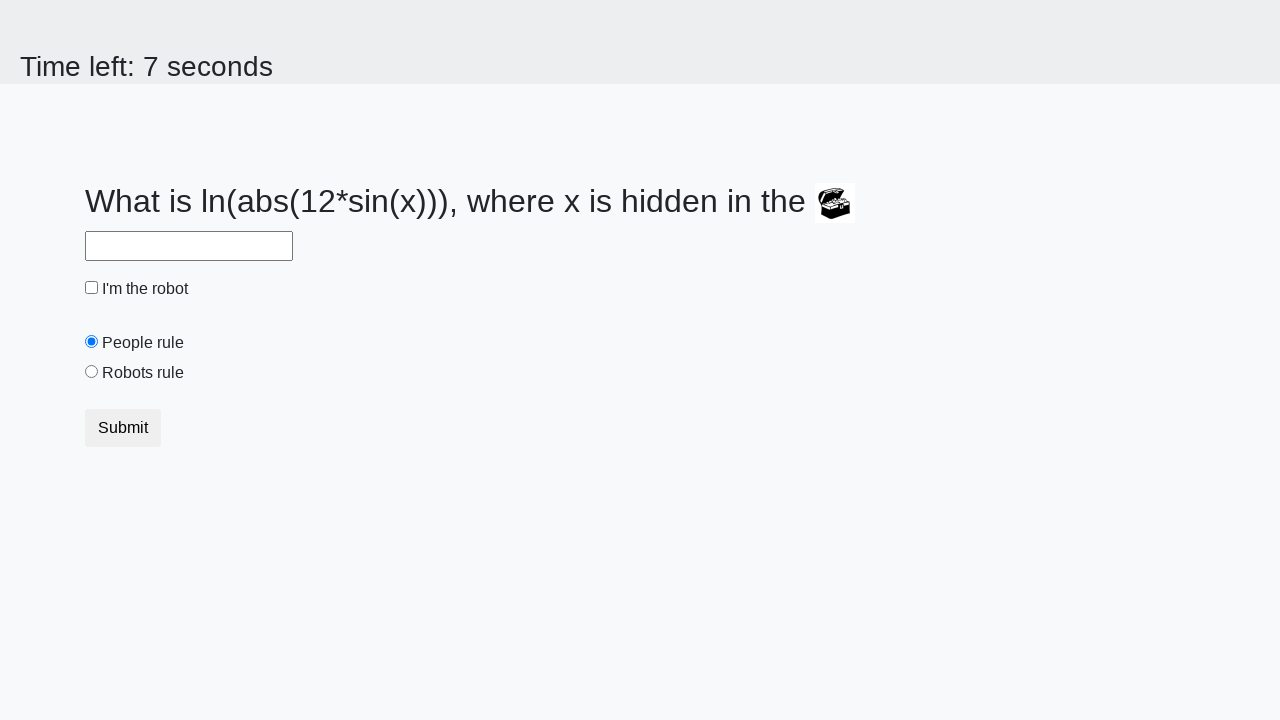